Tests filling textbox elements on a demo form page, including single-line text inputs (username, email) and multi-line text areas (current address, permanent address).

Starting URL: https://demoqa.com/text-box

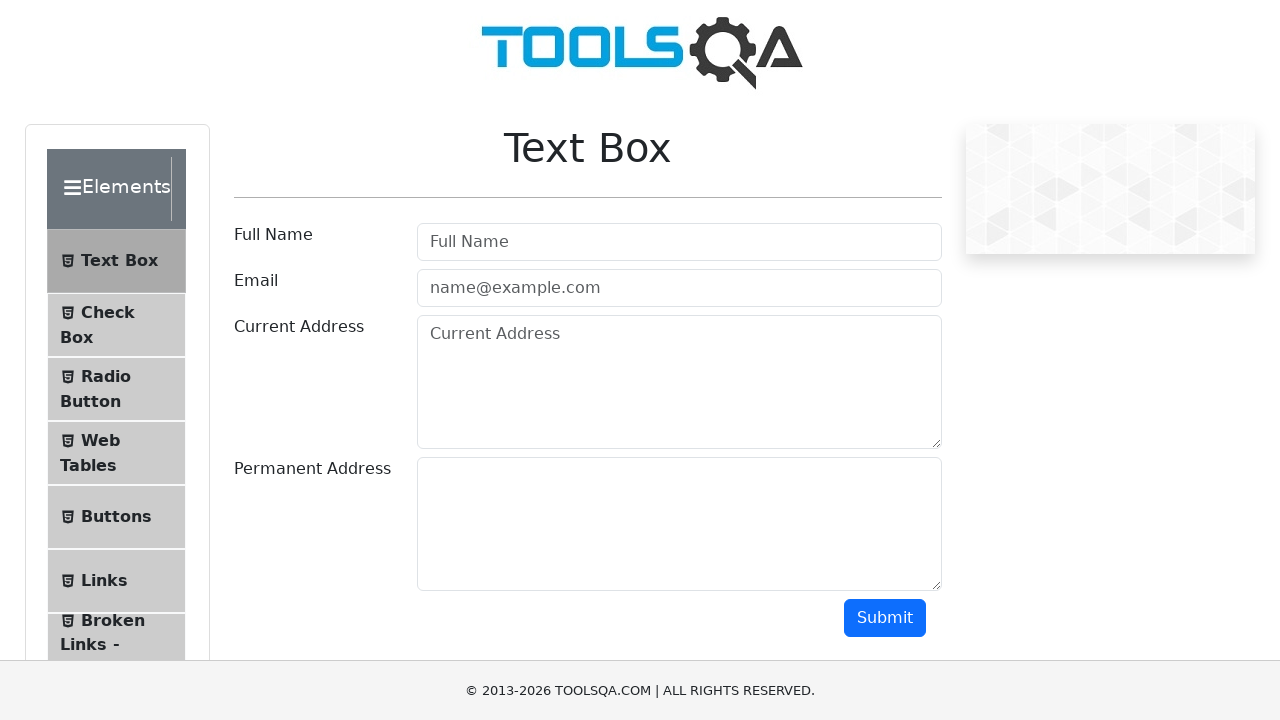

Filled username field with 'Your Name' on #userName
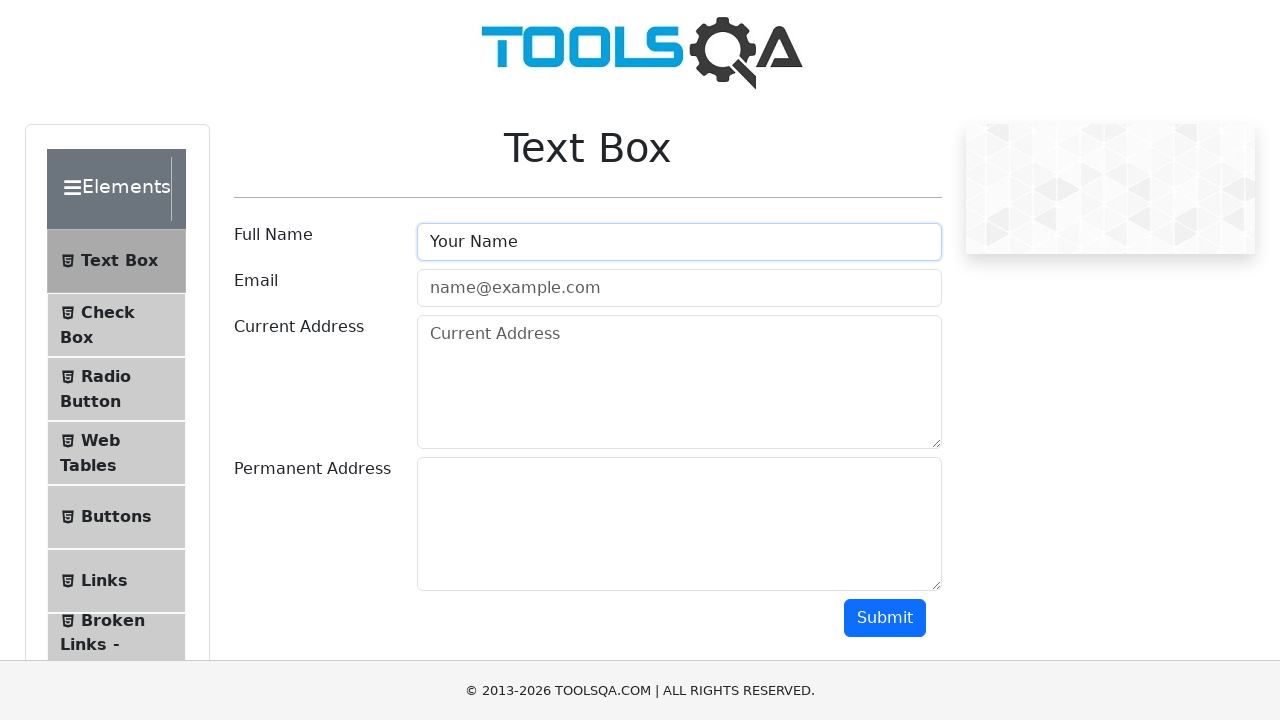

Filled email field with 'your.name@yourdomain.com' on #userEmail
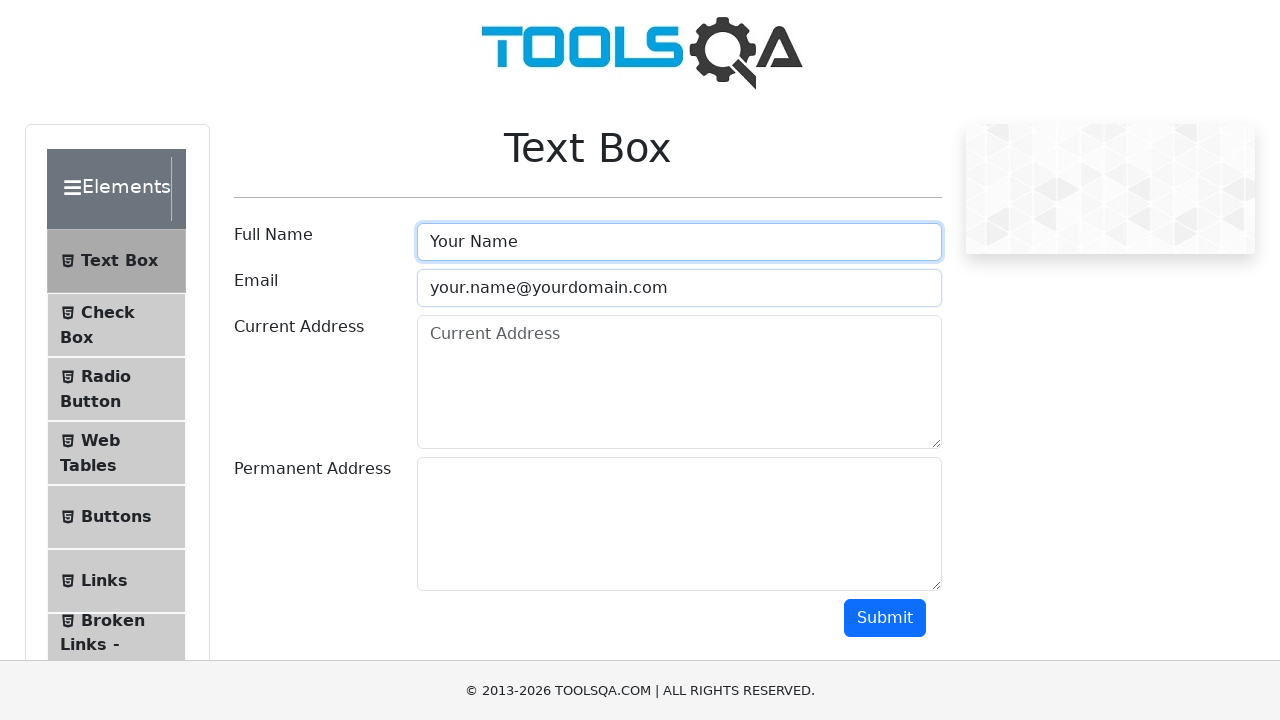

Filled current address field with multi-line address on #currentAddress
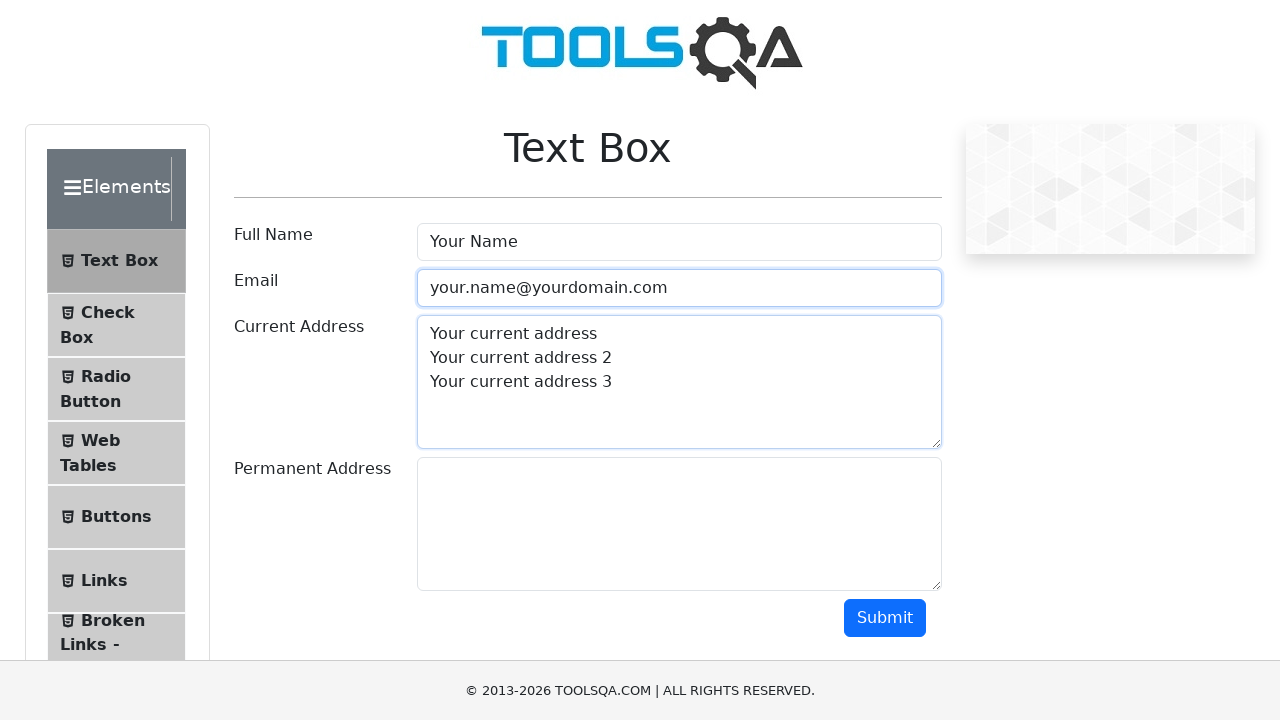

Filled permanent address field with multi-line address on #permanentAddress
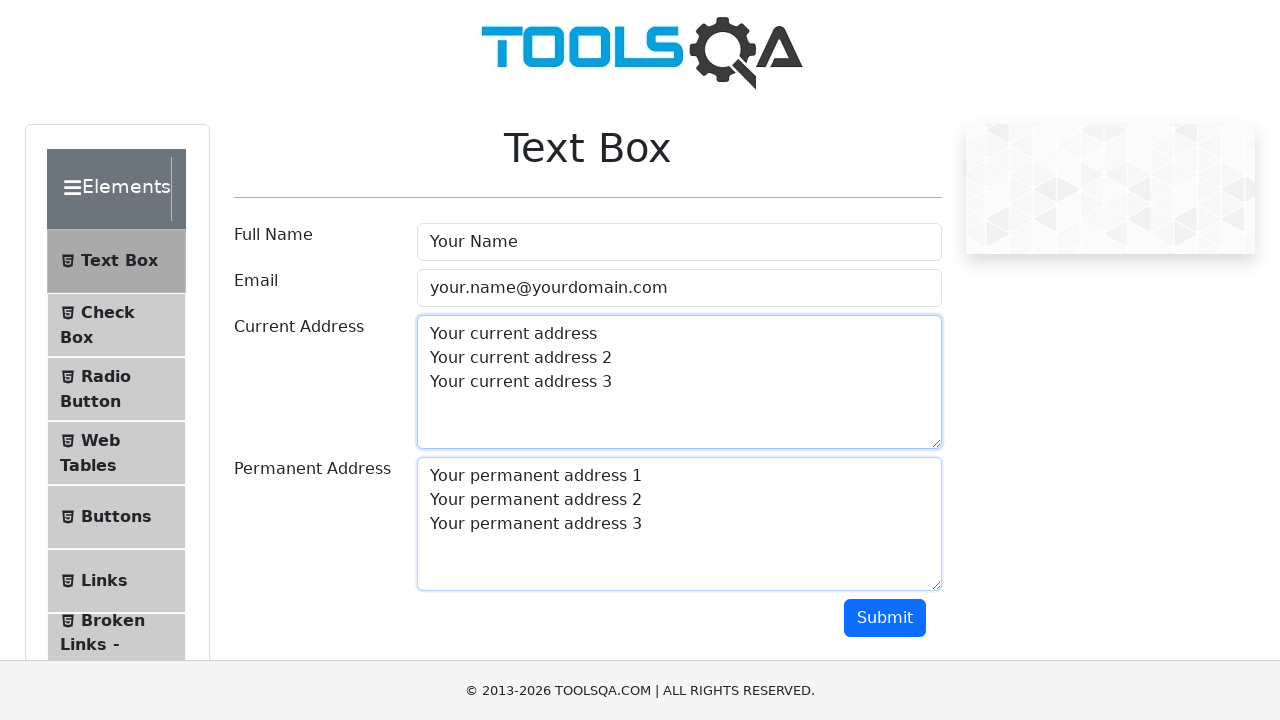

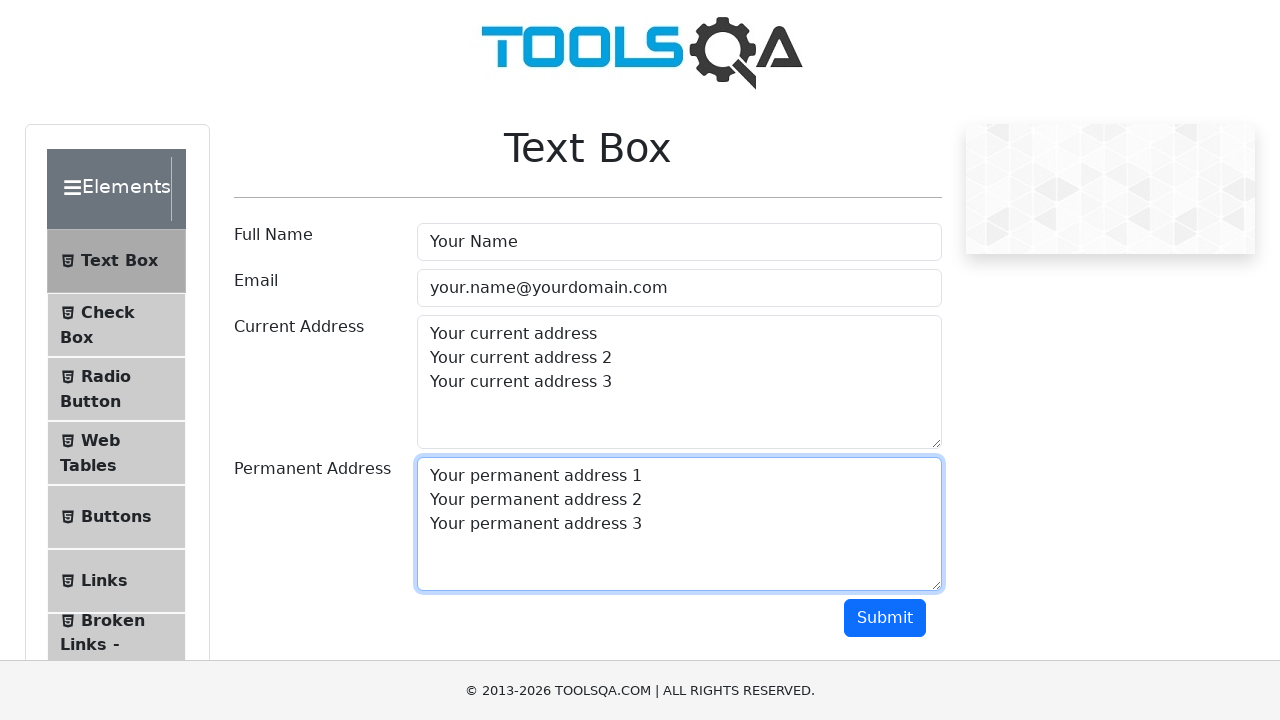